Tests search functionality with blank keyword by clicking search icon without entering any text

Starting URL: https://global.hitachi-solutions.com/

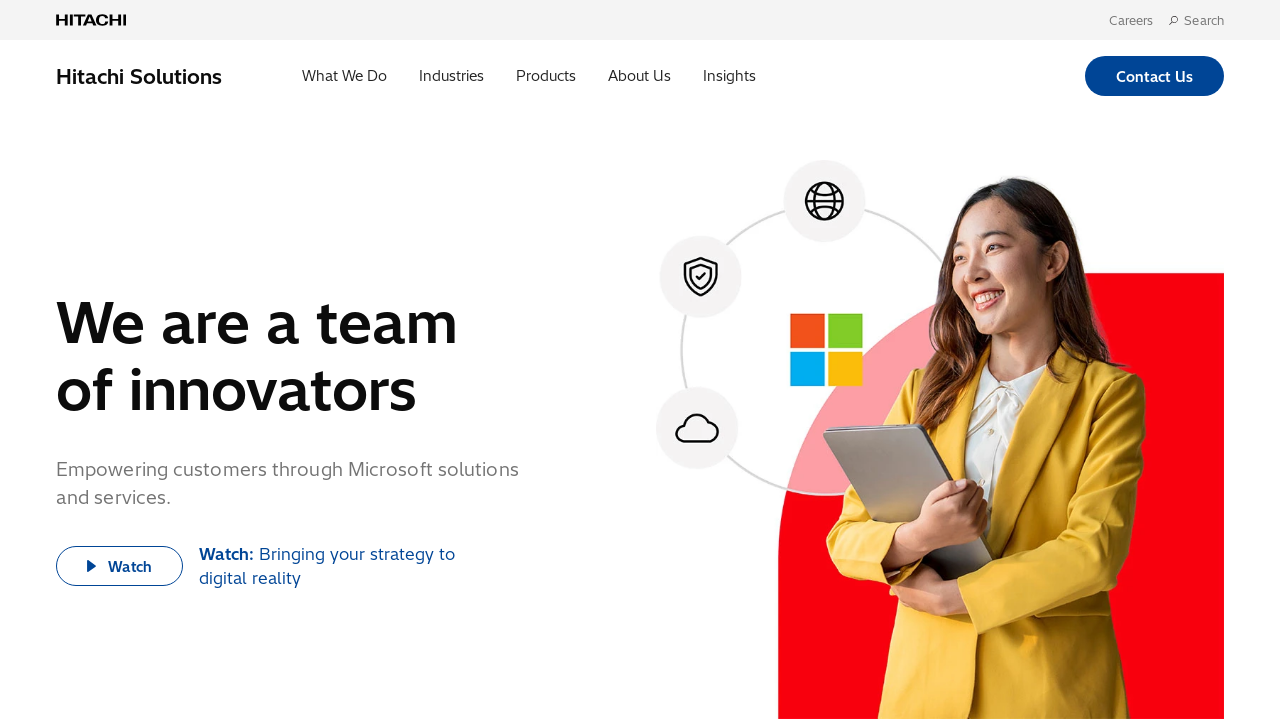

Clicked search icon to open search at (1174, 20) on .header-search
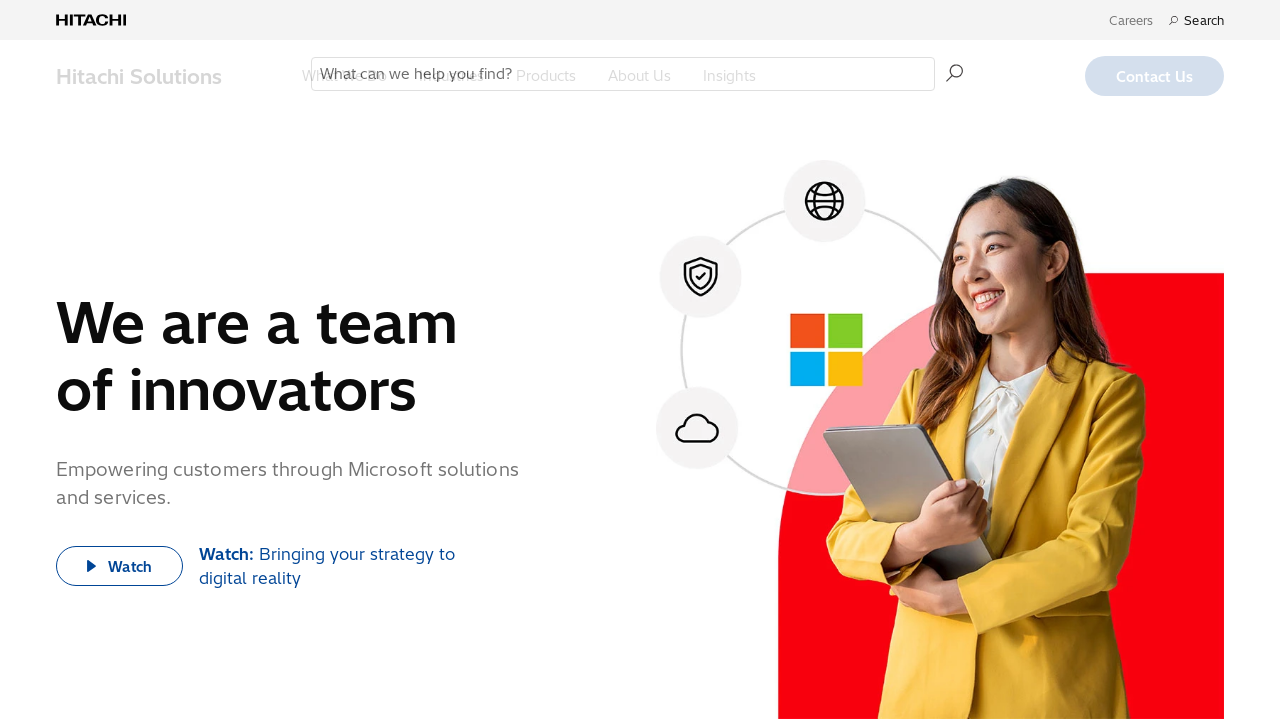

Clicked submit button without entering any keyword at (954, 74) on .search-form-submit
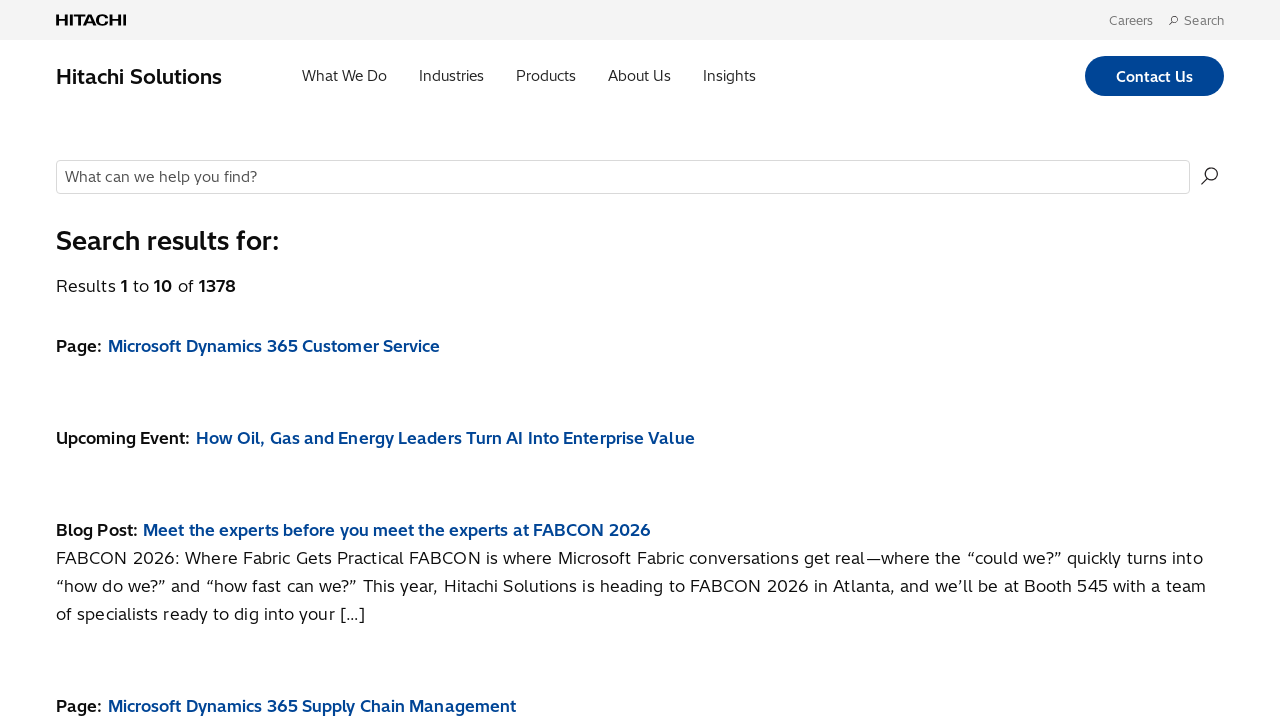

Search results page loaded
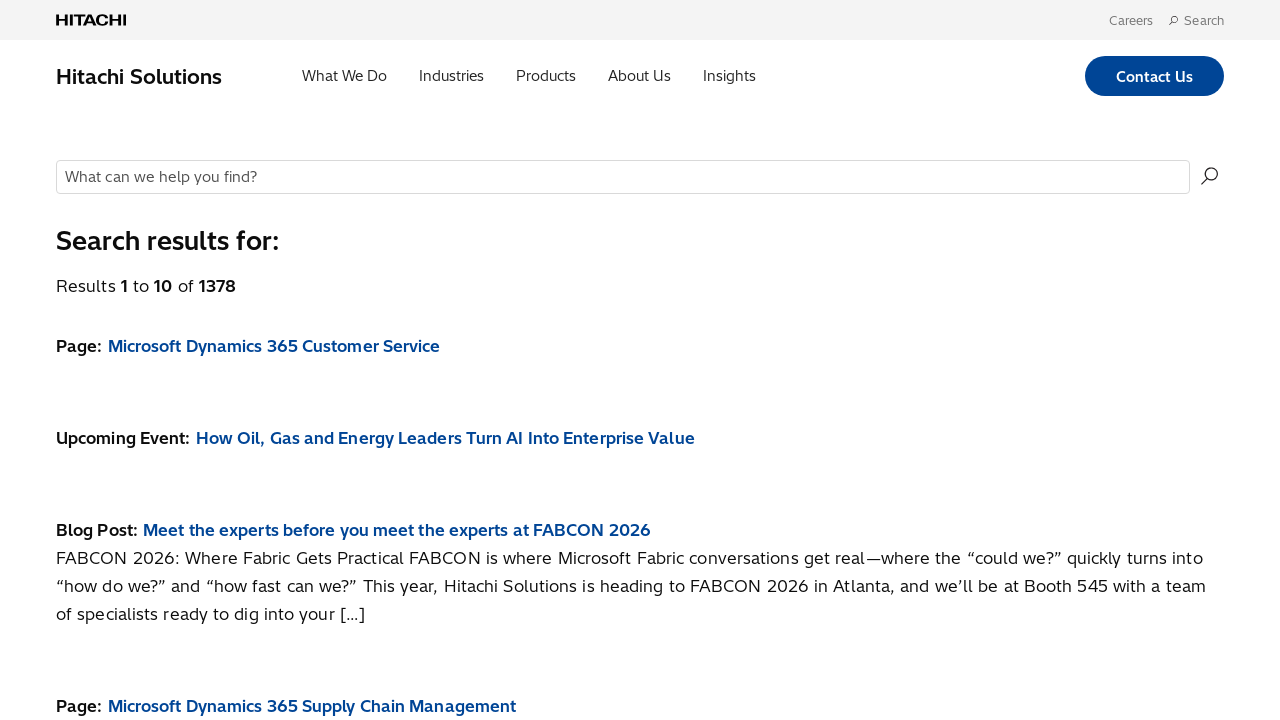

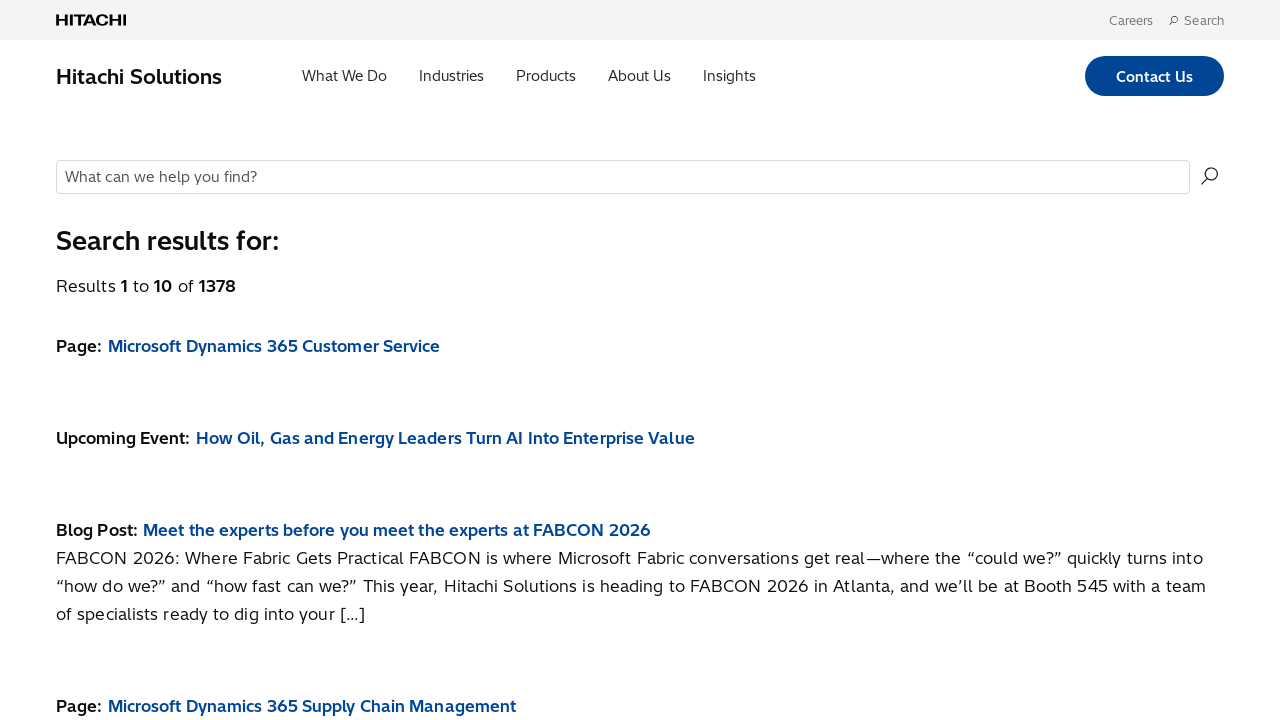